Automates starting a chat session on wootalk.today by opening the menu, selecting the secret word option, entering a secret phrase, and clicking the start button.

Starting URL: https://wootalk.today/

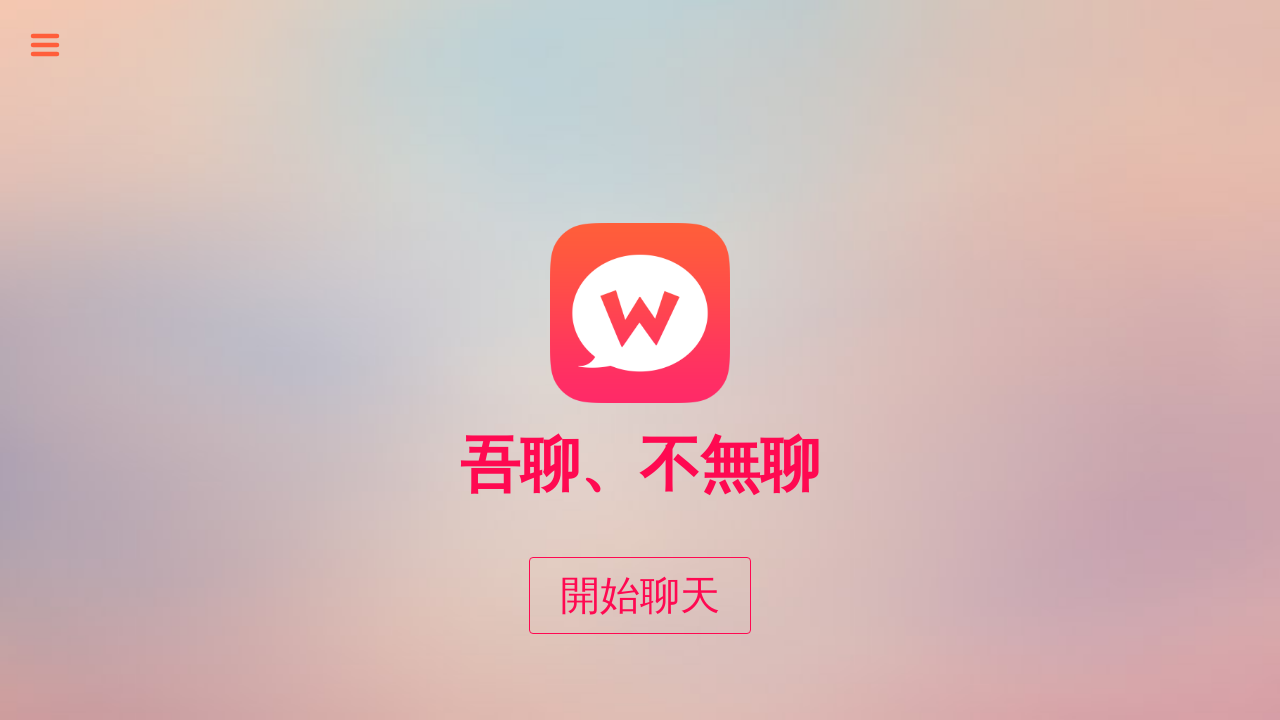

Clicked menu button to open side menu at (45, 45) on div#open-left
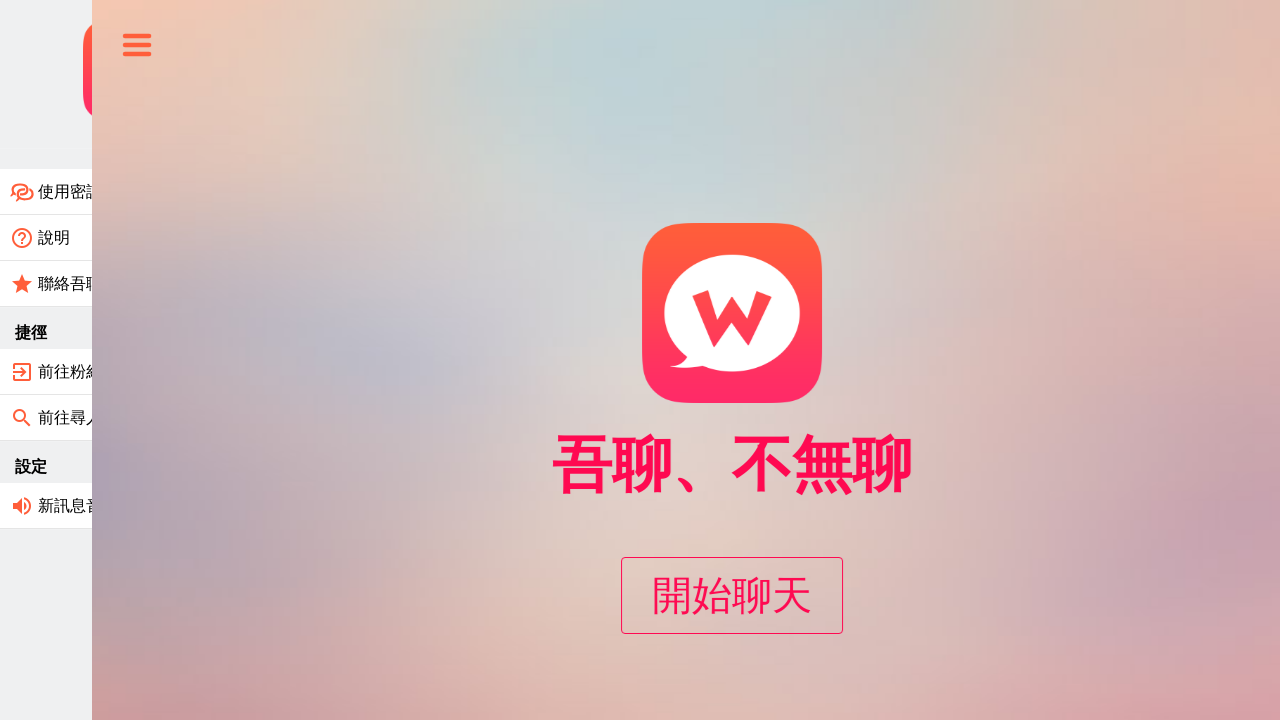

Waited 1000ms for menu to appear
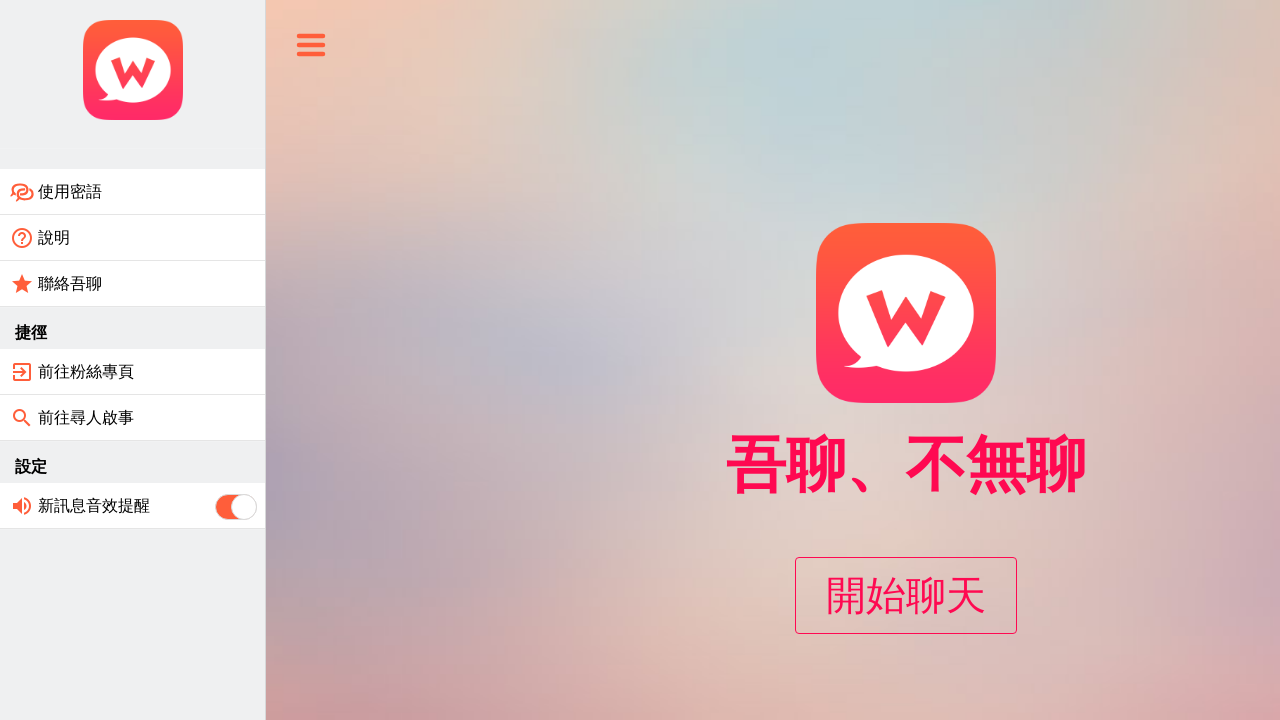

Clicked on '使用密語' (use secret word) option at (70, 191) on text=使用密語
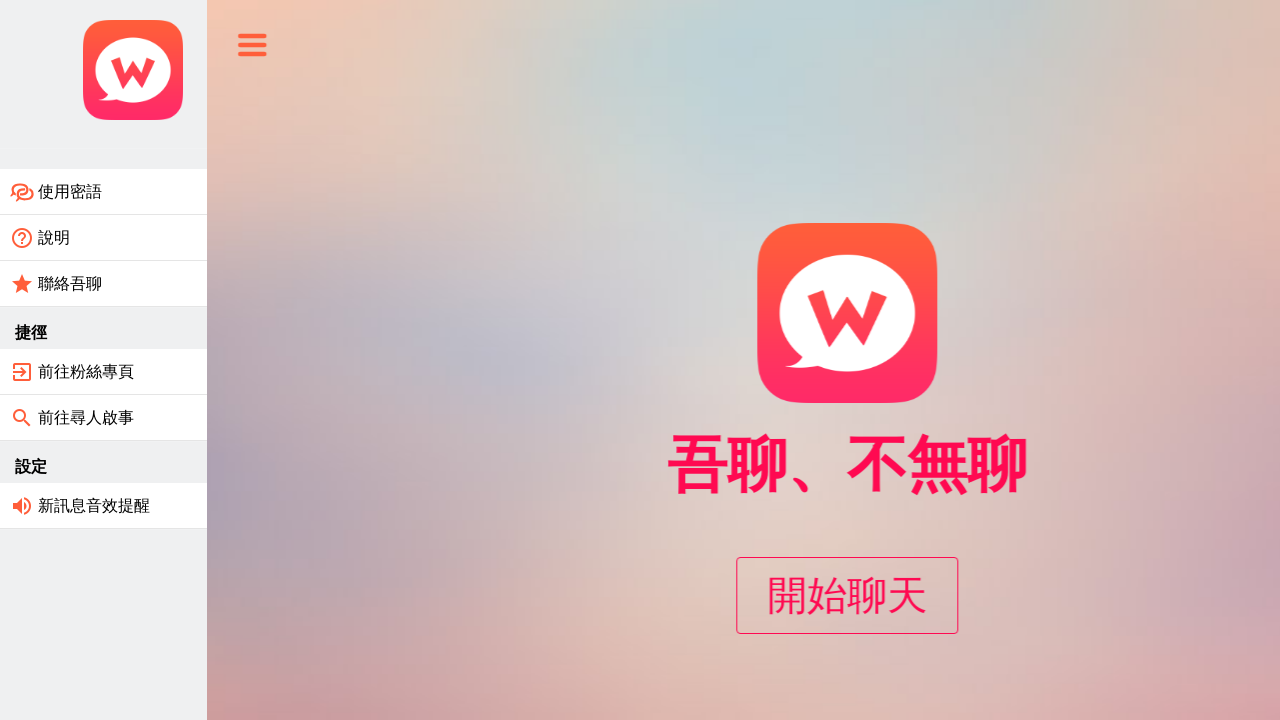

Waited 1000ms for secret word input page to load
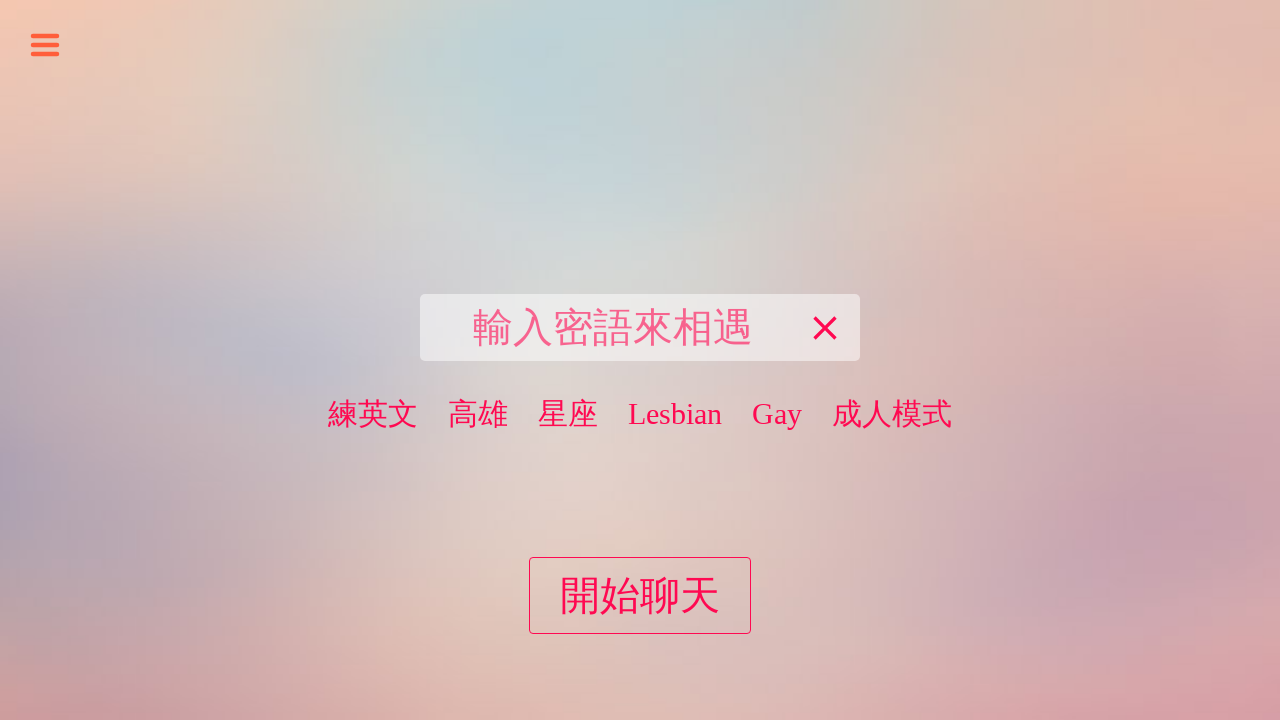

Entered secret phrase '旅遊推薦' in the input field on #keyInput
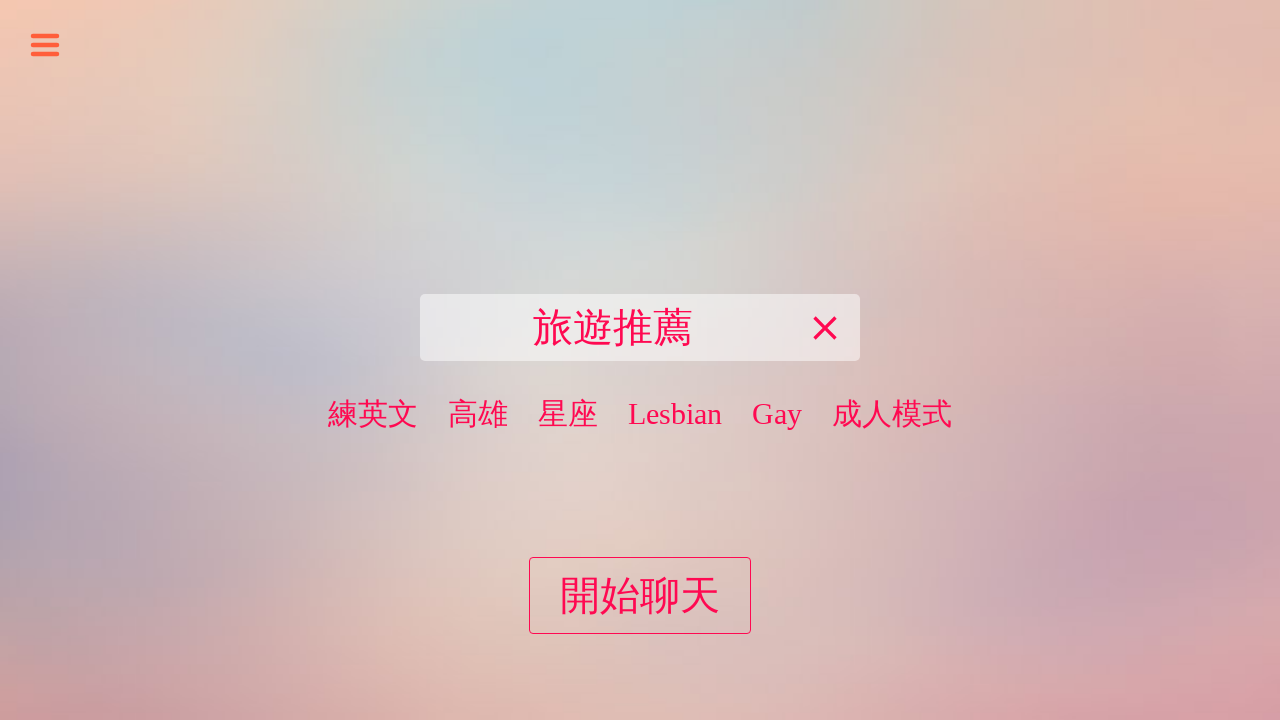

Waited 500ms for input to be processed
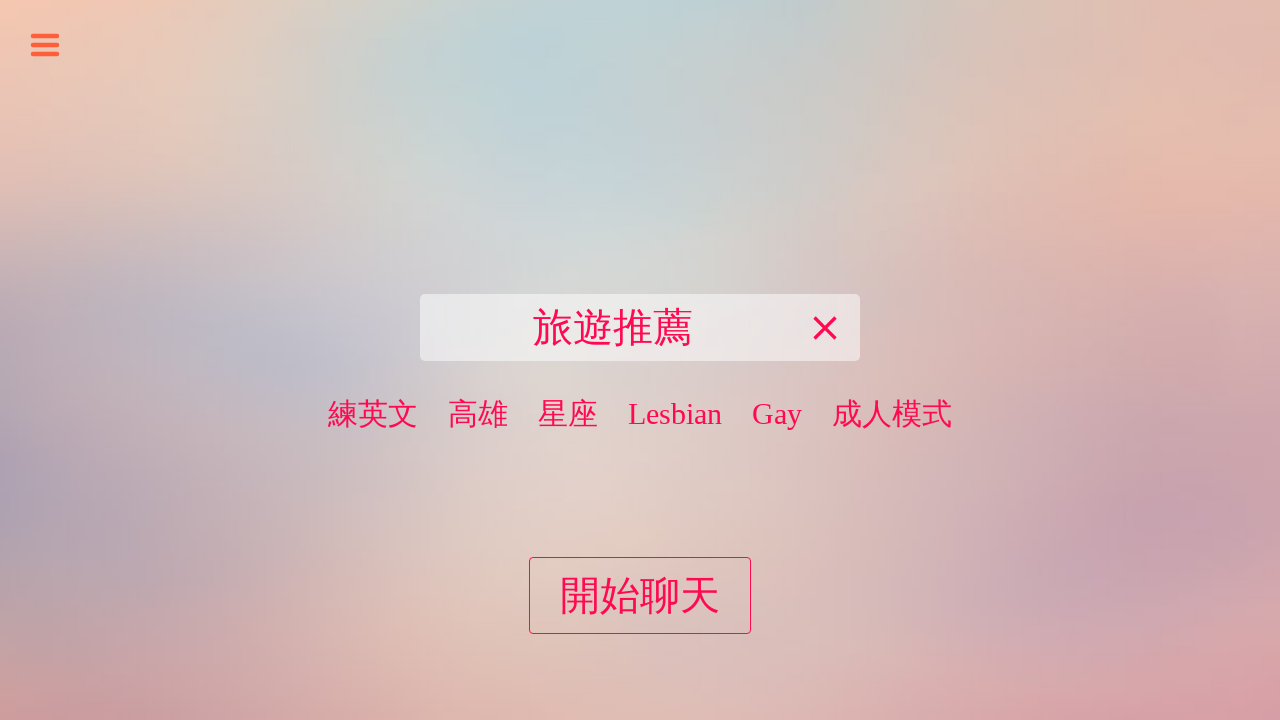

Clicked start button to begin chat session at (640, 596) on #startButton
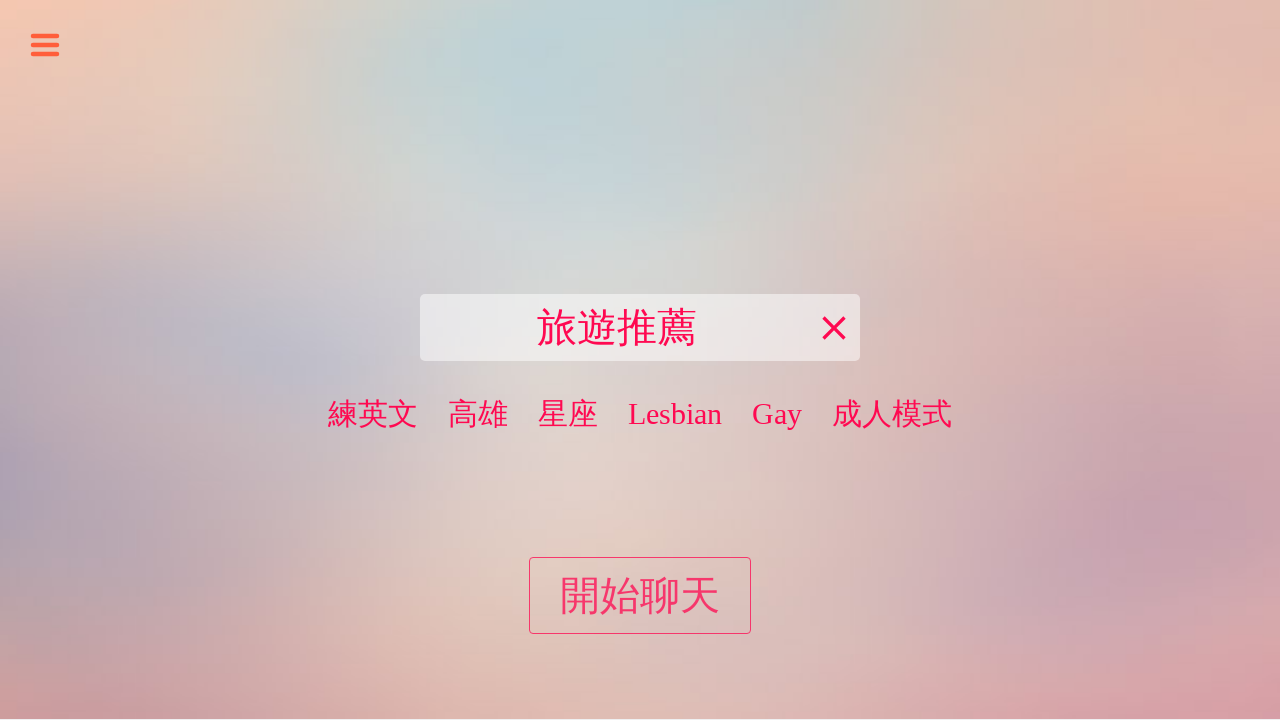

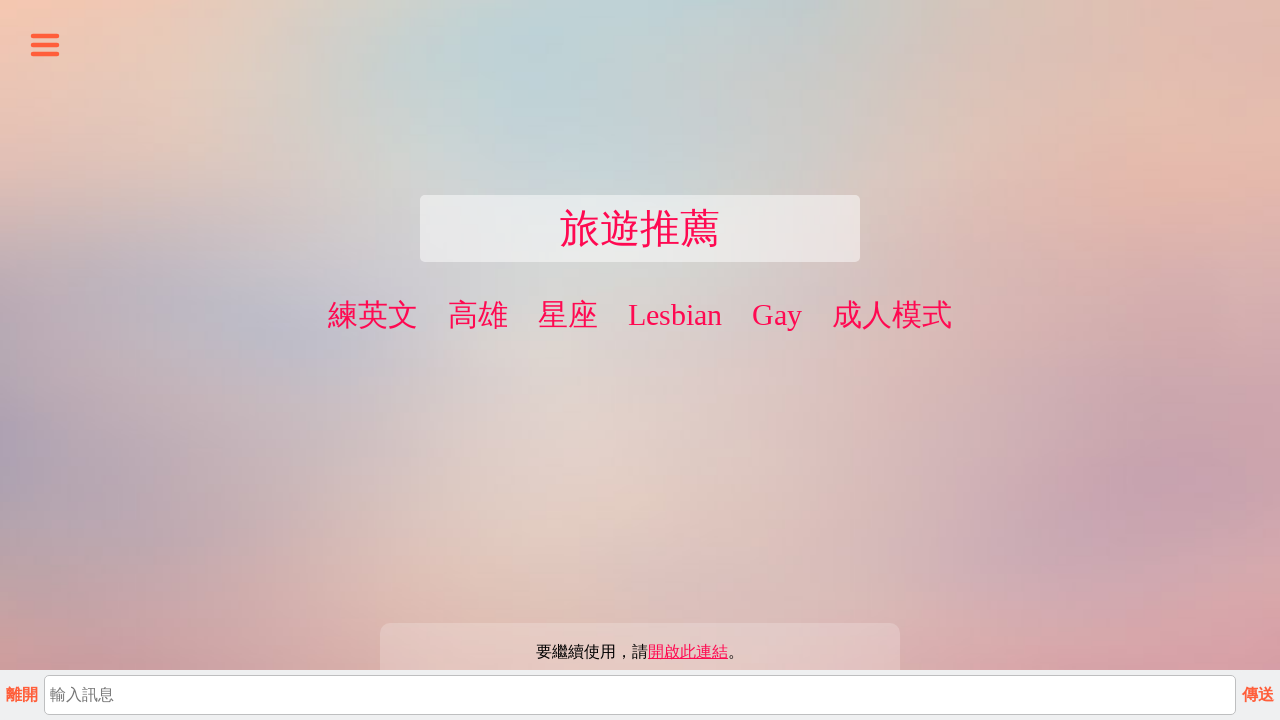